Tests the Playwright documentation site by clicking the "Get started" link and verifying that the Installation heading is displayed on the resulting page.

Starting URL: https://playwright.dev/

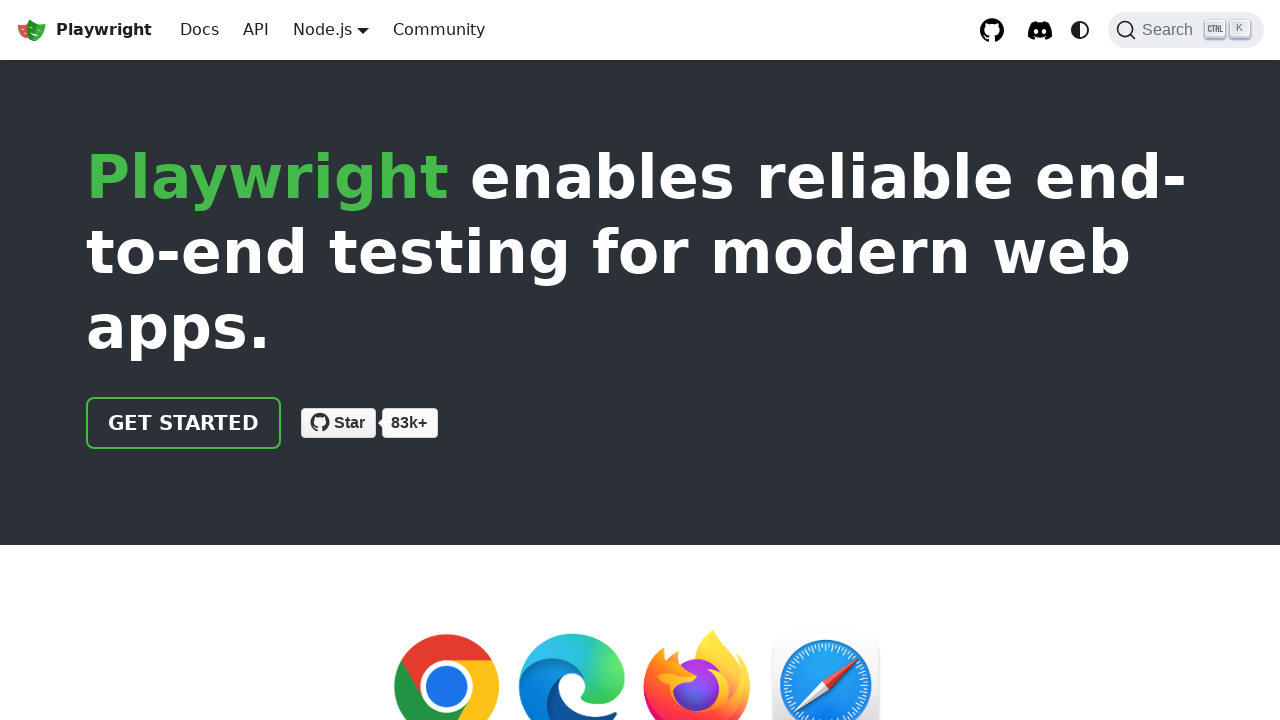

Navigated to Playwright documentation homepage
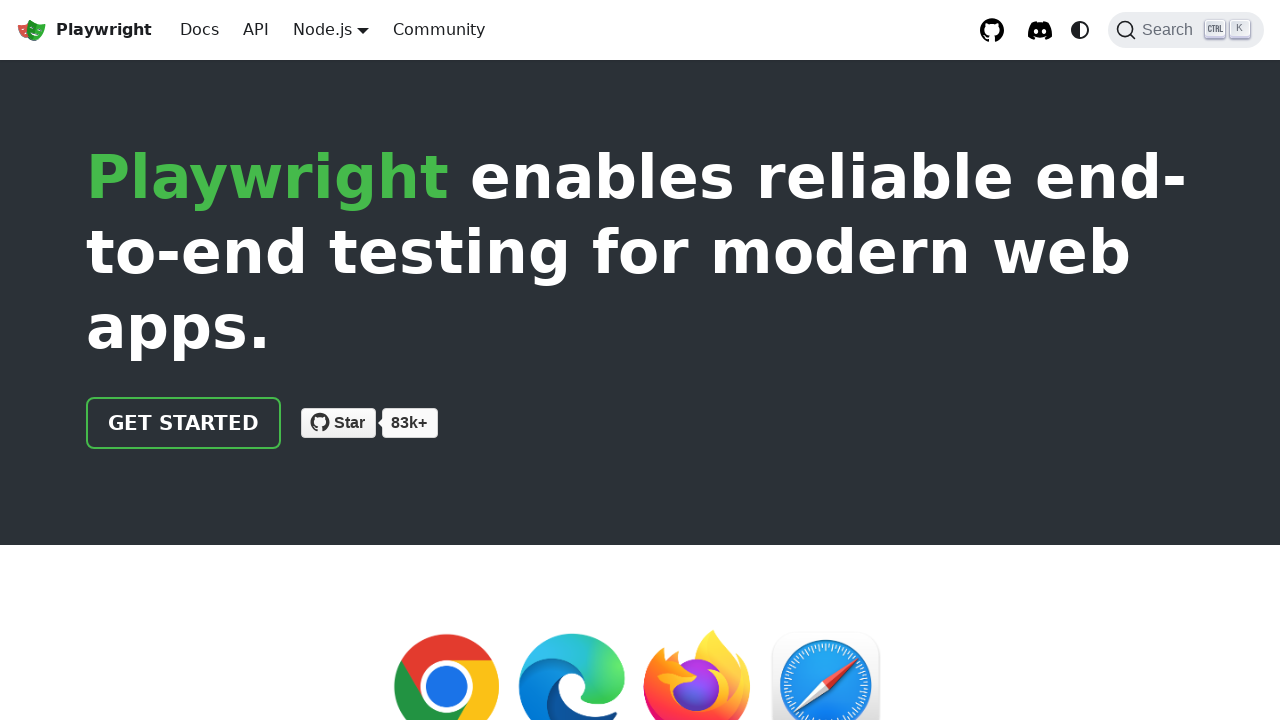

Clicked the 'Get started' link at (184, 423) on internal:role=link[name="Get started"i]
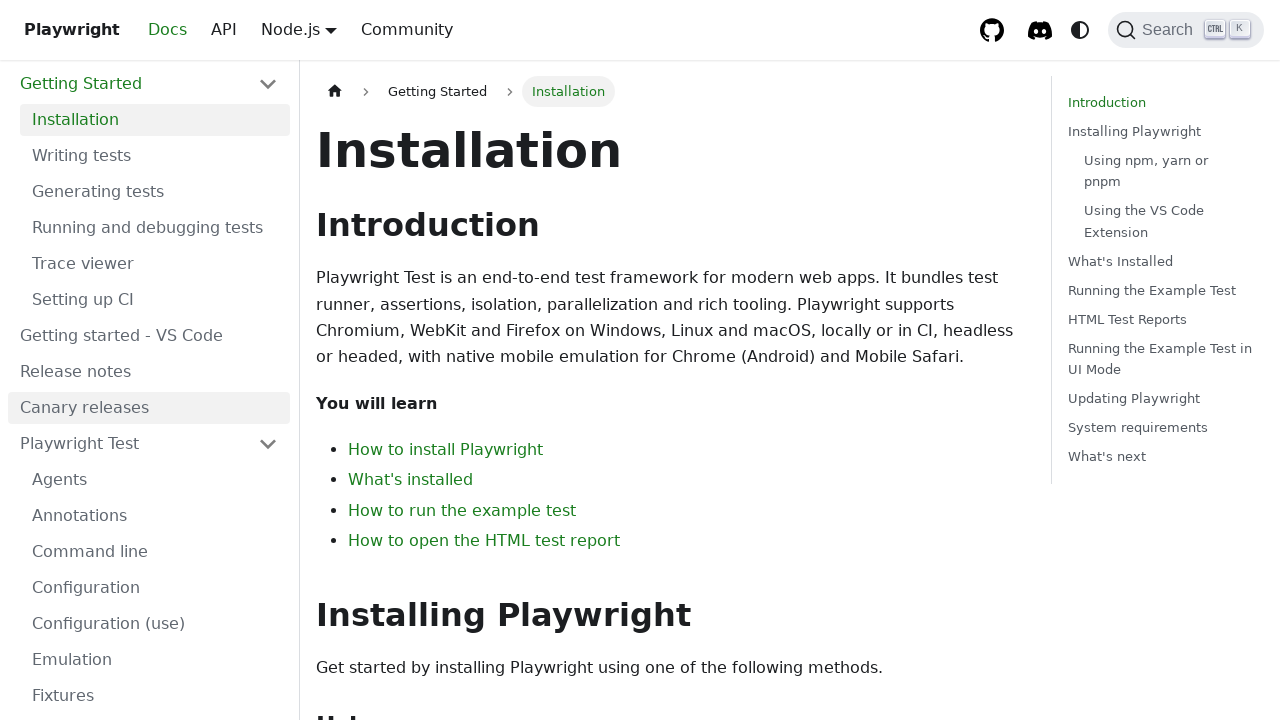

Installation heading is now visible on the page
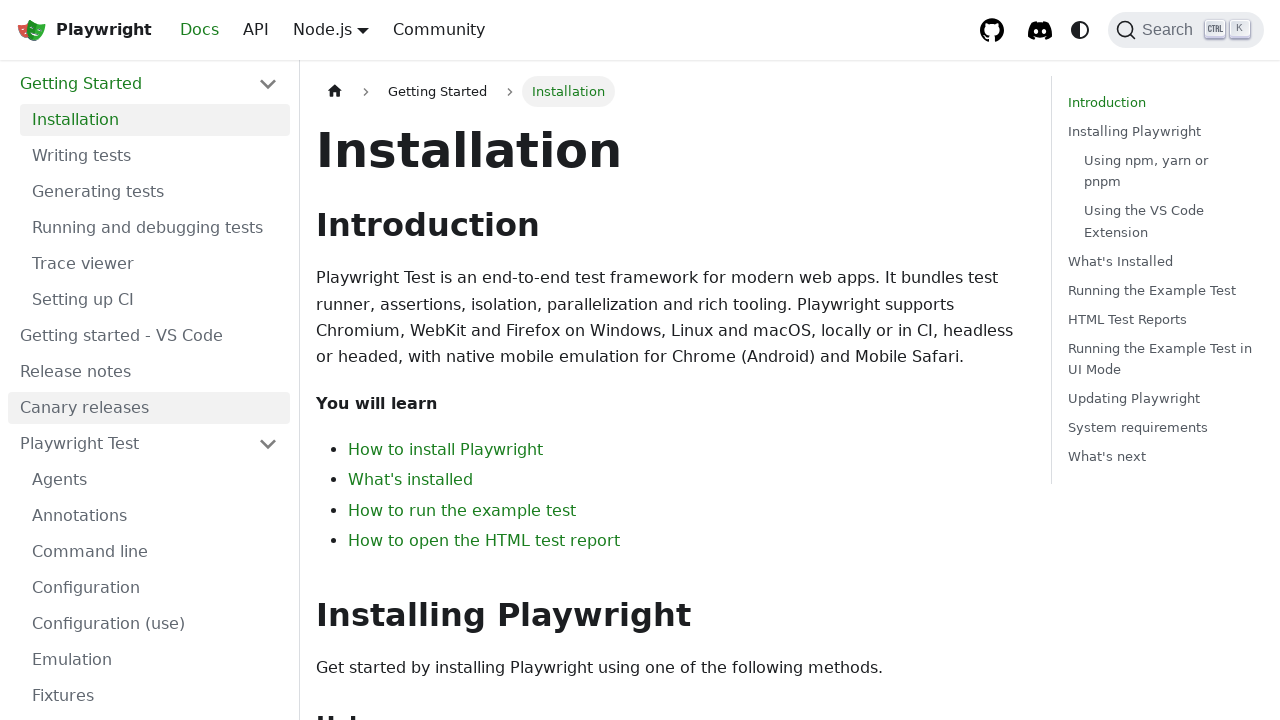

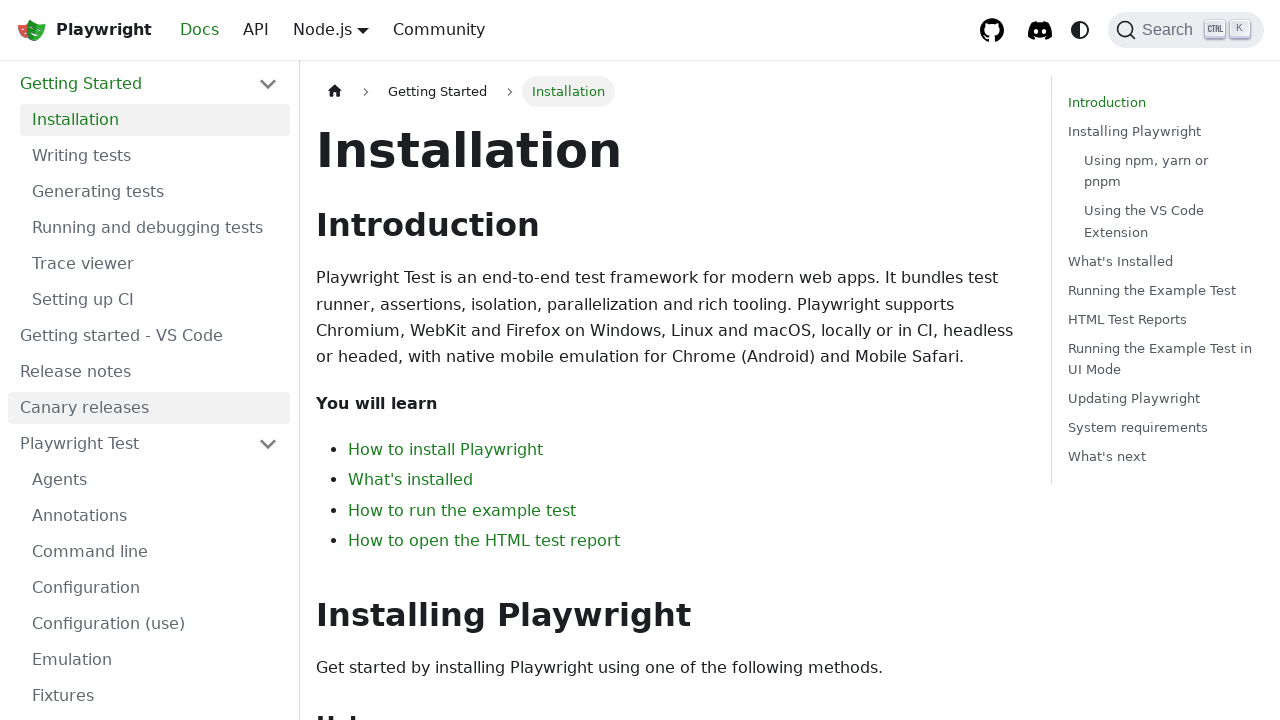